Tests drag and drop functionality on jQuery UI demo page by dragging an element into a droppable target area within an iframe

Starting URL: https://jqueryui.com/droppable/

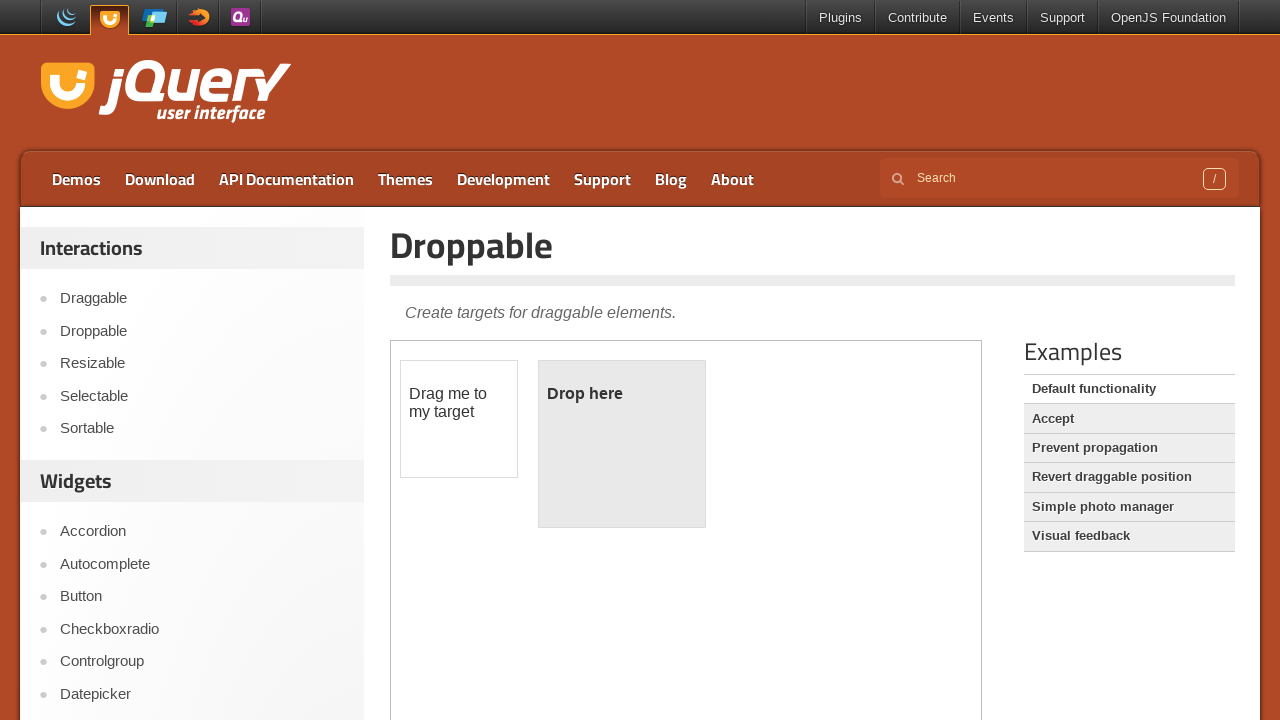

Navigated to jQuery UI droppable demo page
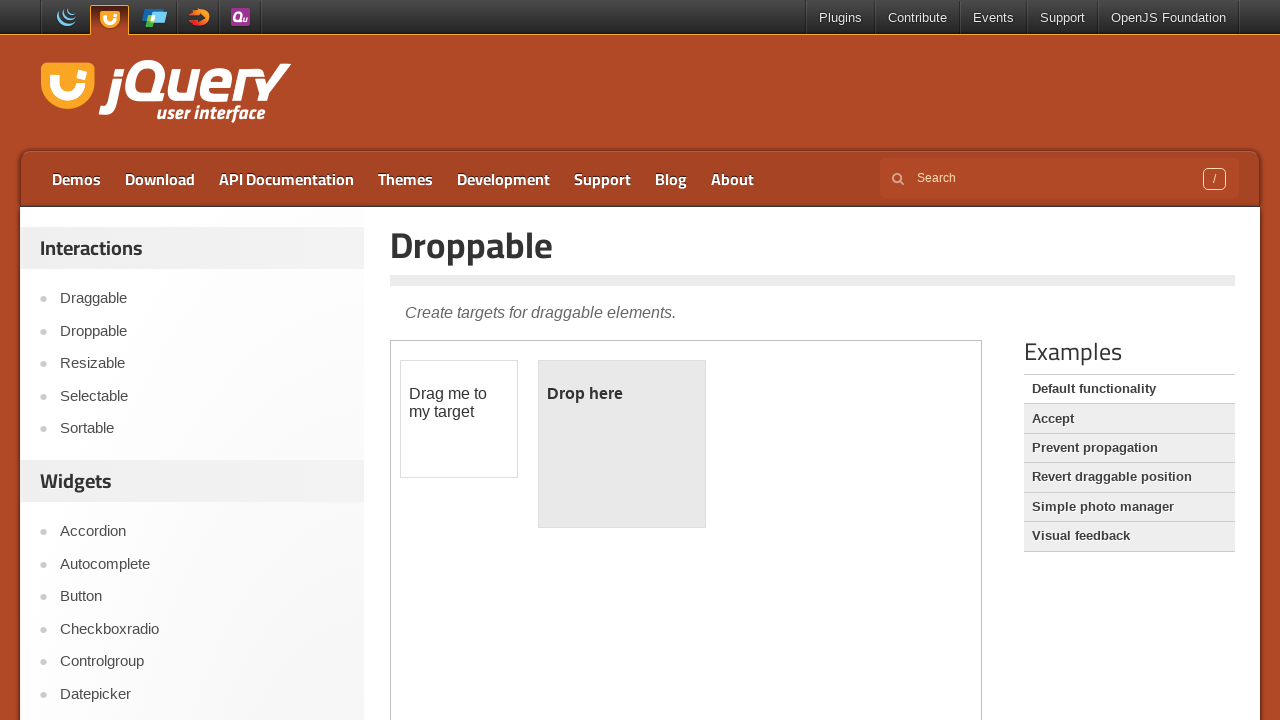

Located the demo iframe
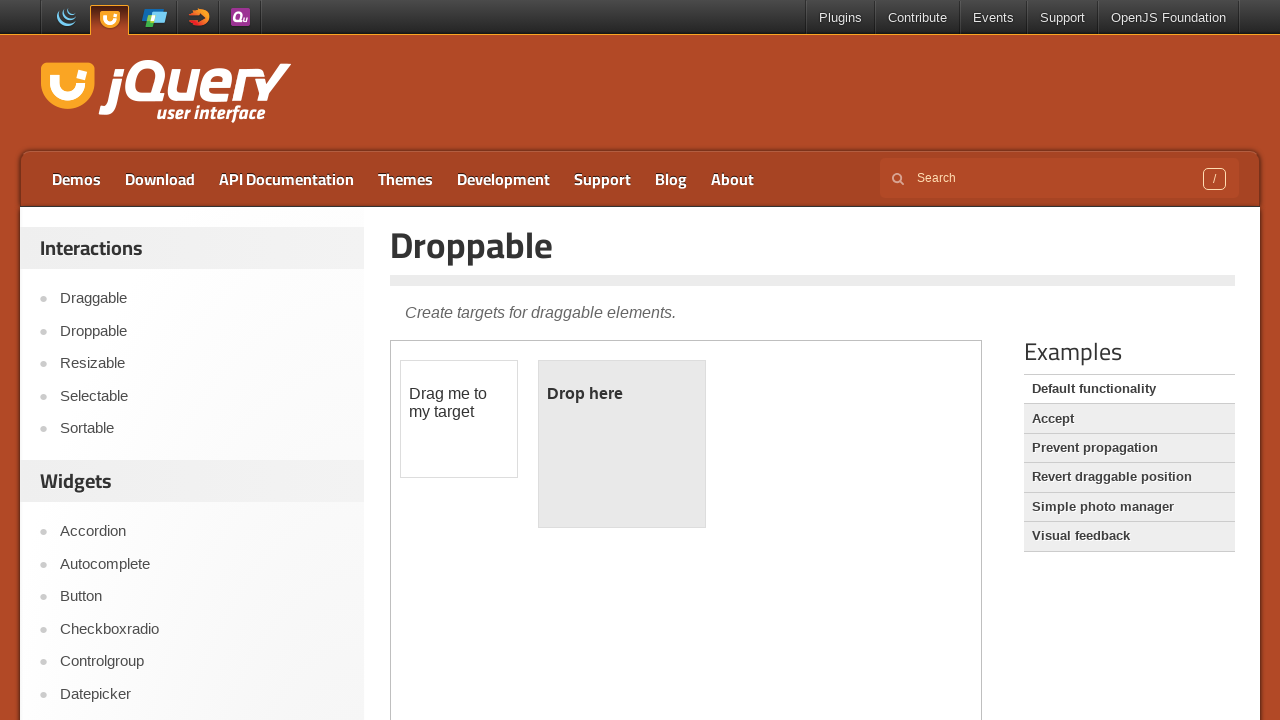

Located the draggable element with ID 'draggable'
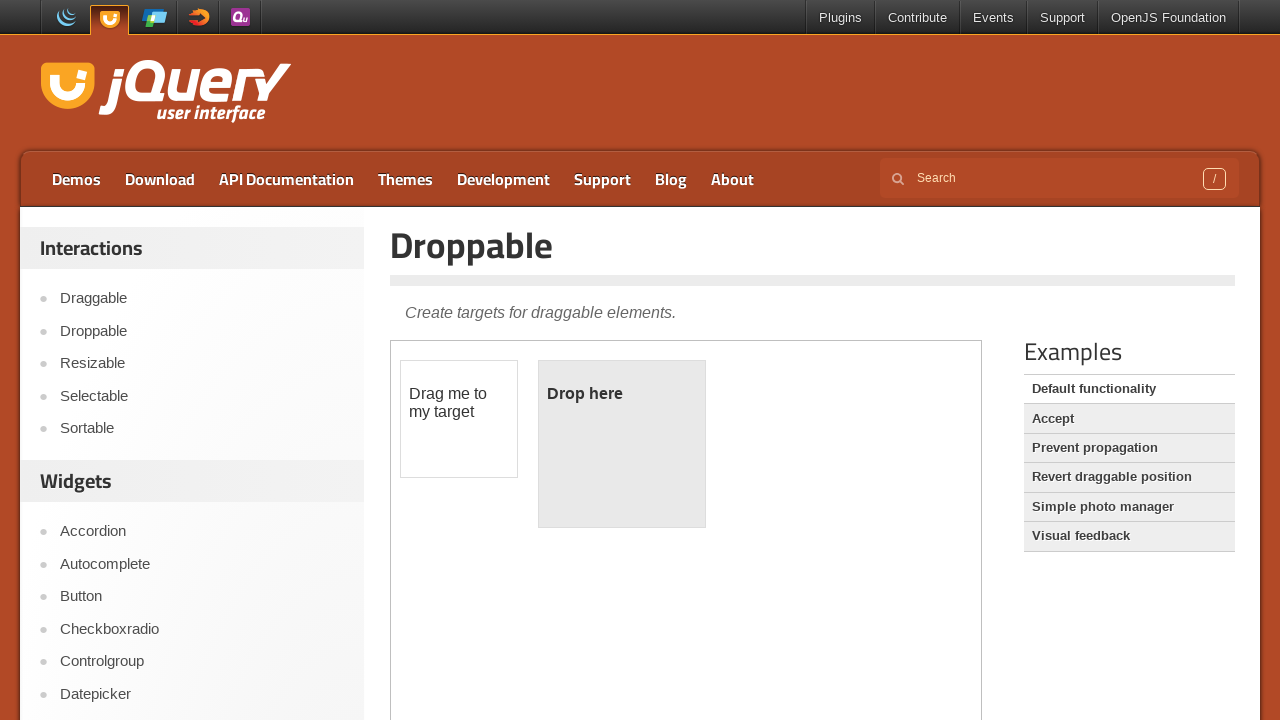

Located the droppable target element with ID 'droppable'
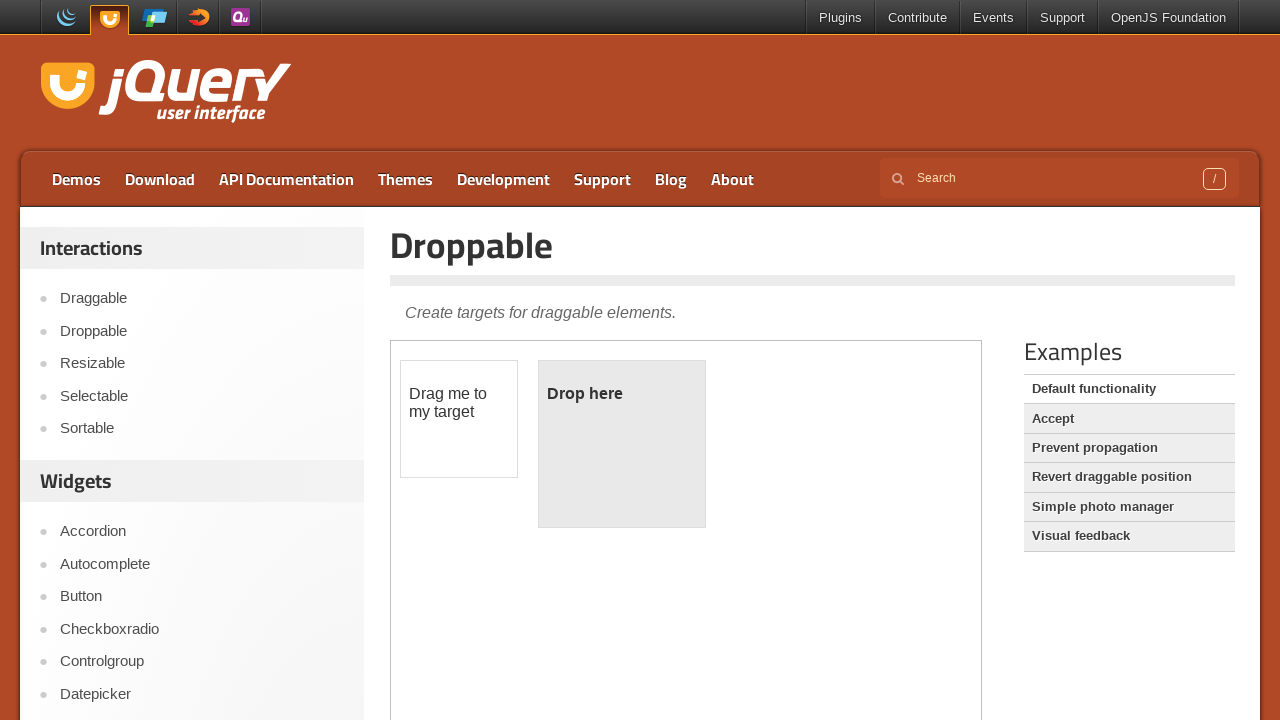

Dragged the draggable element into the droppable target area at (622, 444)
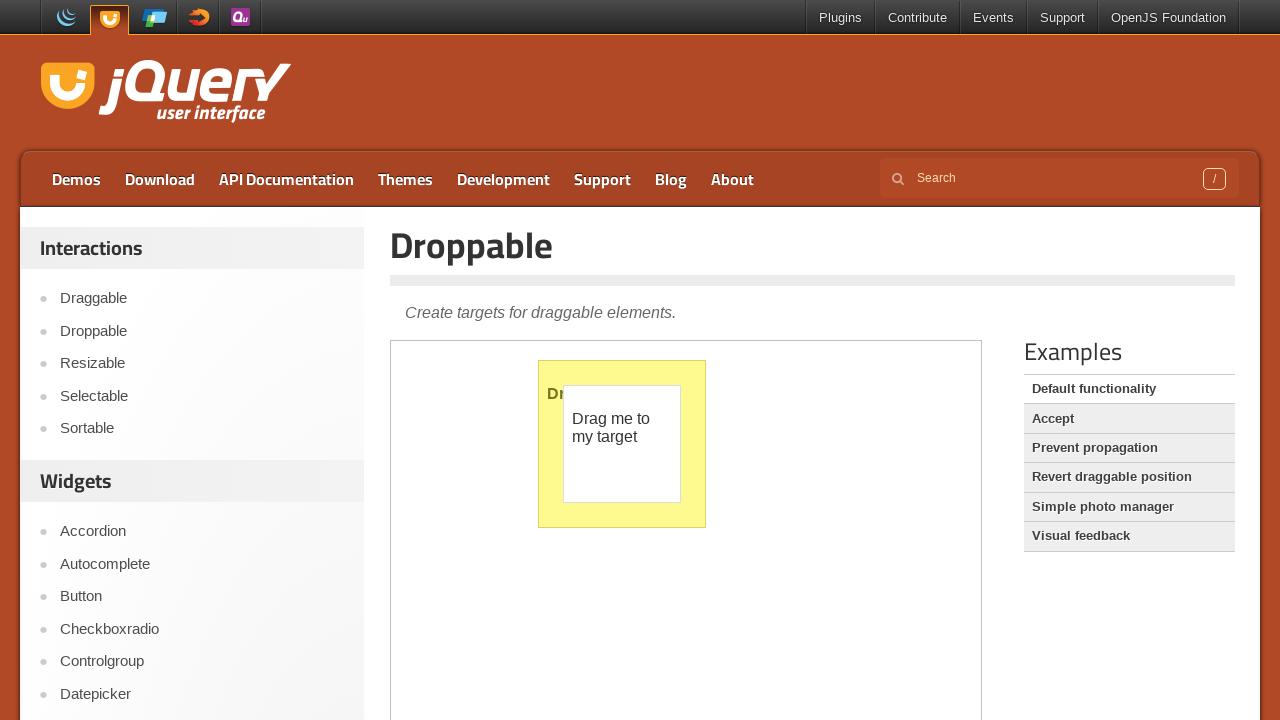

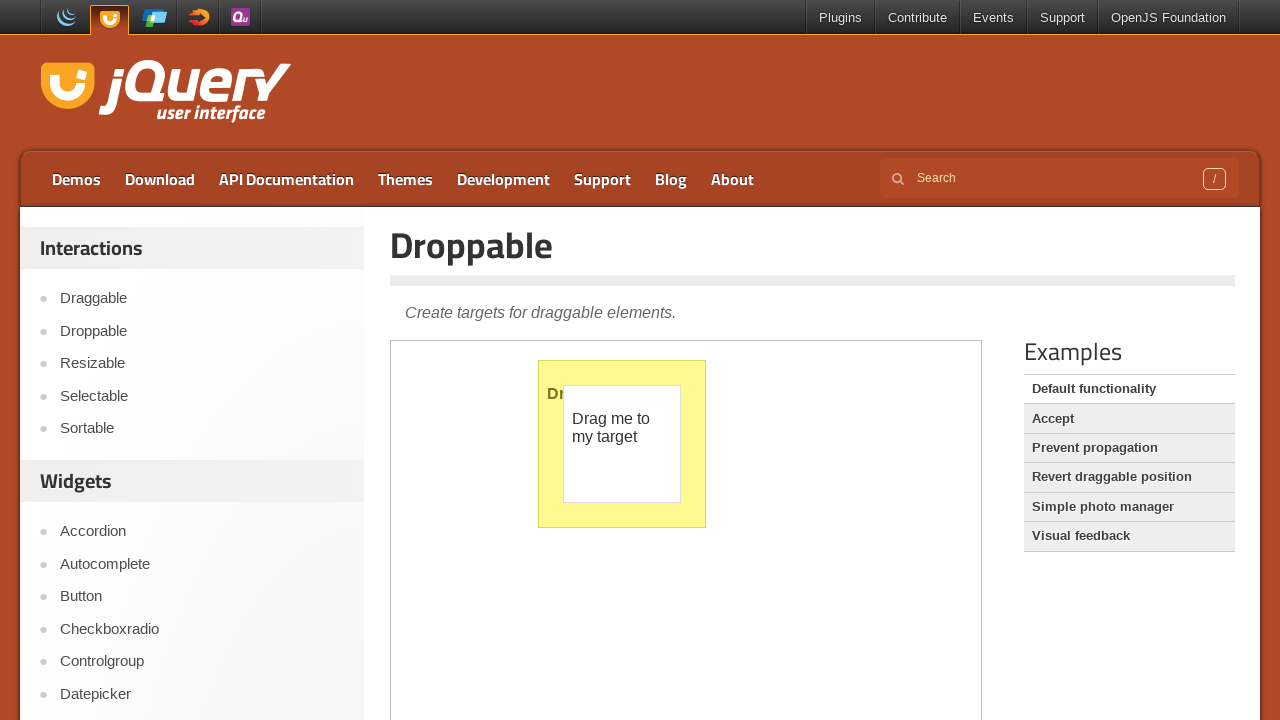